Tests dynamic loading elements by clicking a button and checking the loading state changes

Starting URL: http://the-internet.herokuapp.com/dynamic_controls

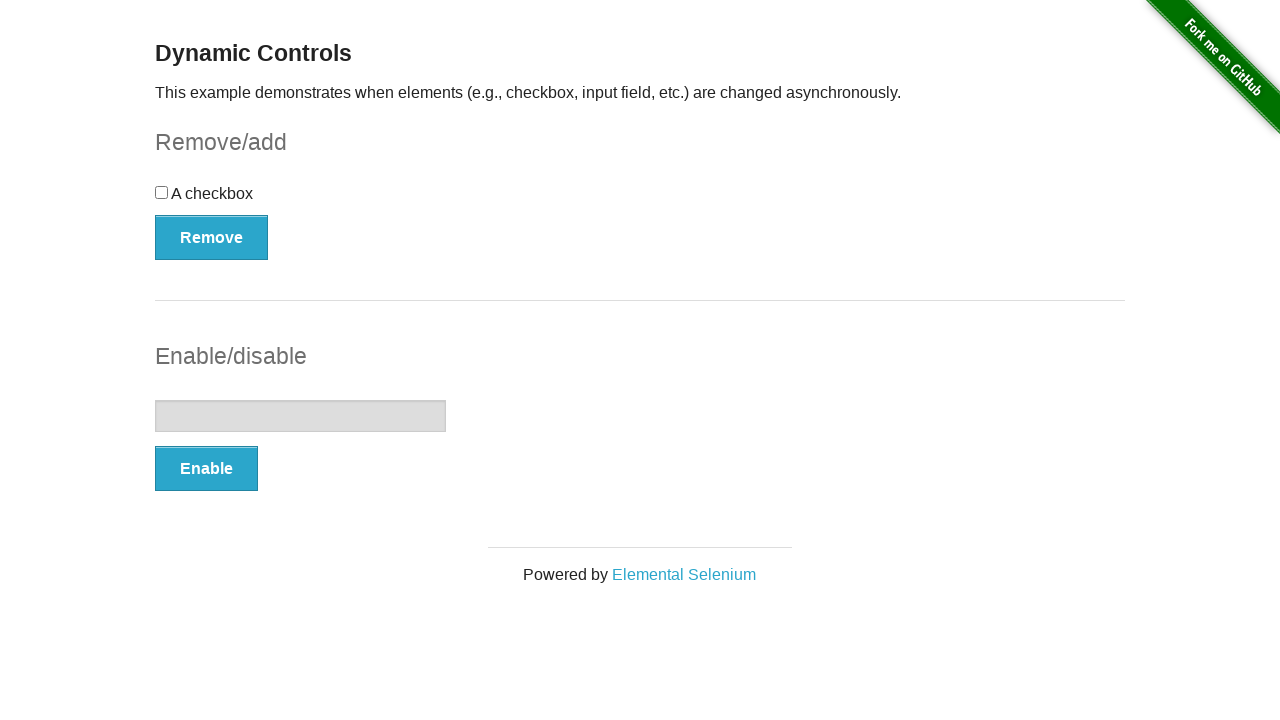

Clicked enable/disable button in the input example section at (206, 469) on #input-example > button
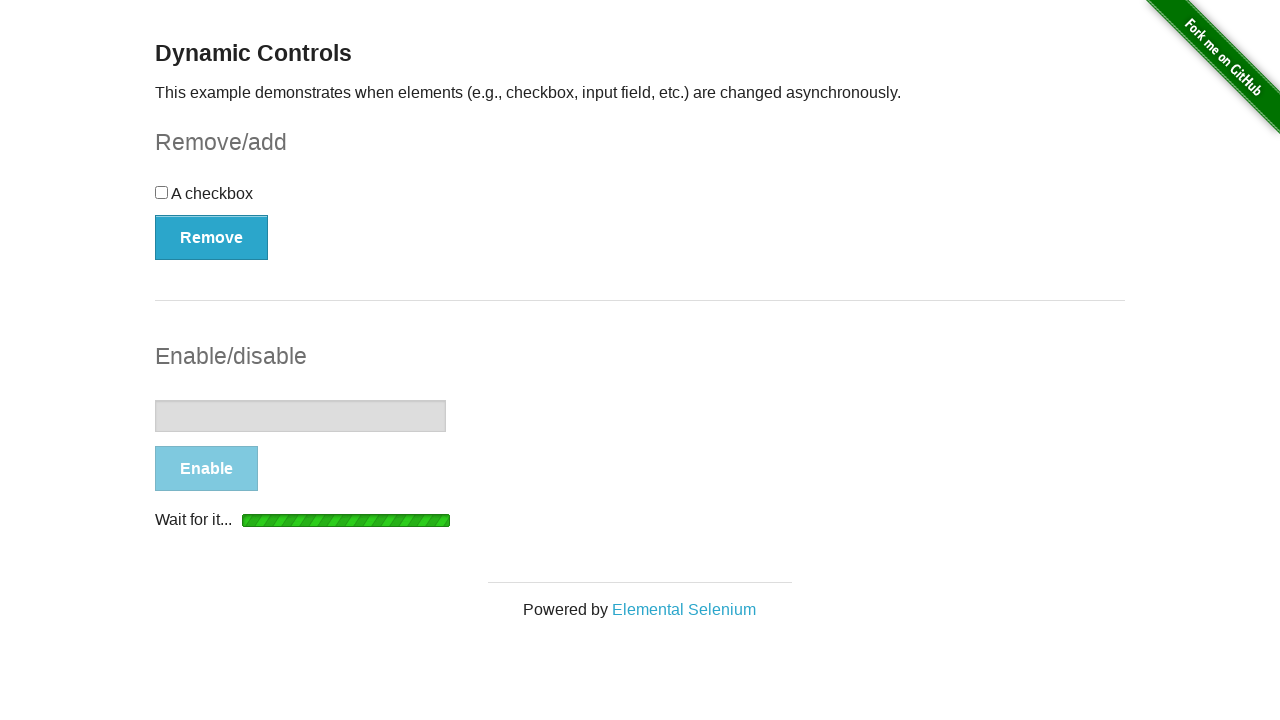

Loading element disappeared - loading state change completed
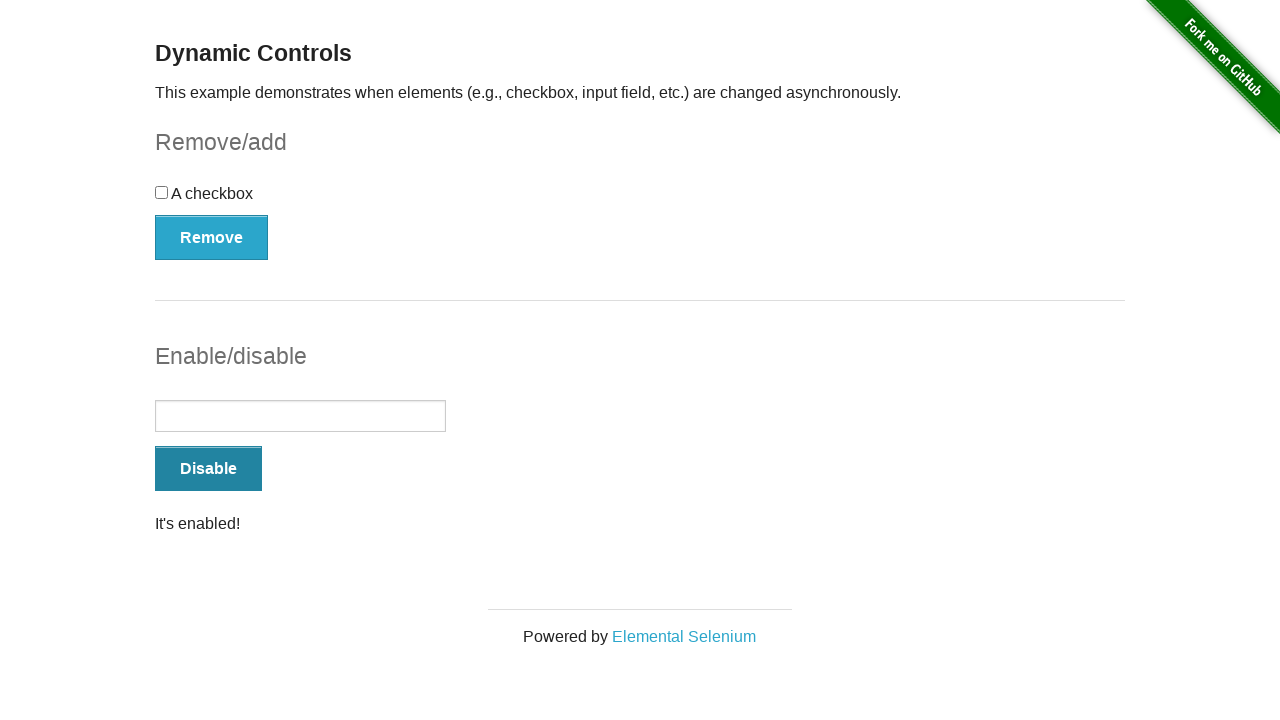

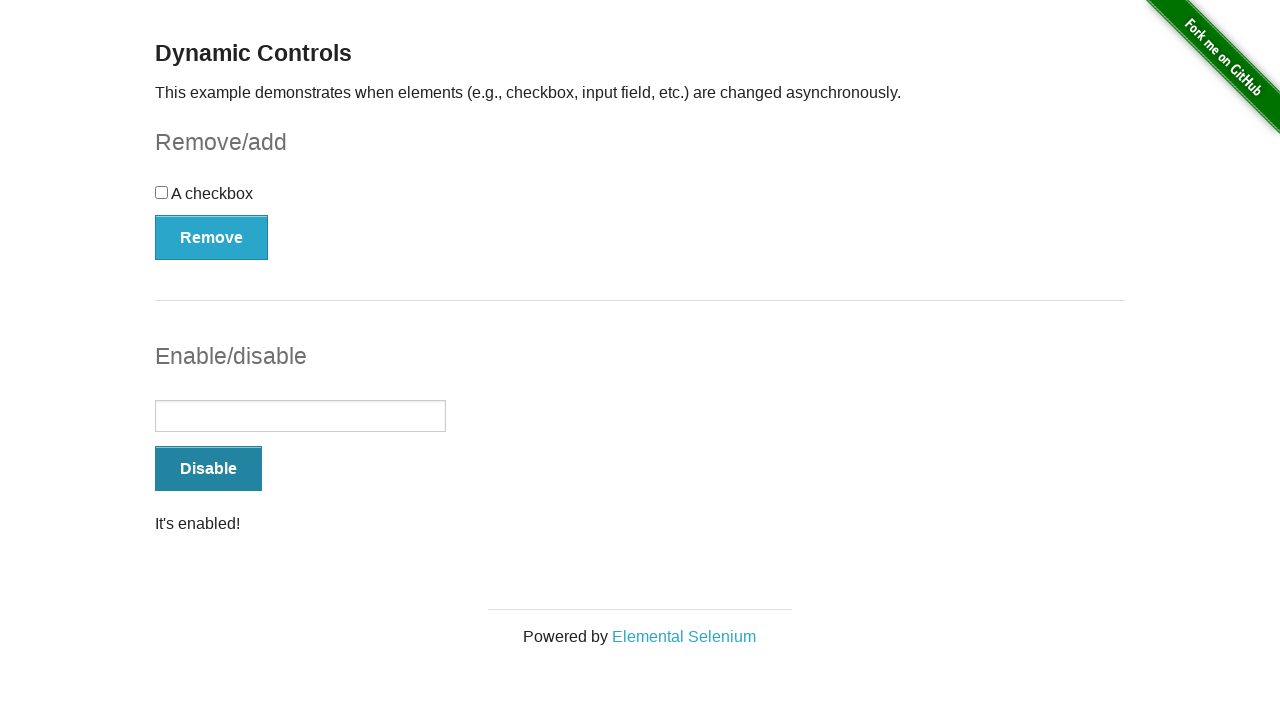